Opens the Netmeds pharmacy website homepage and verifies the page loads successfully.

Starting URL: https://www.netmeds.com/

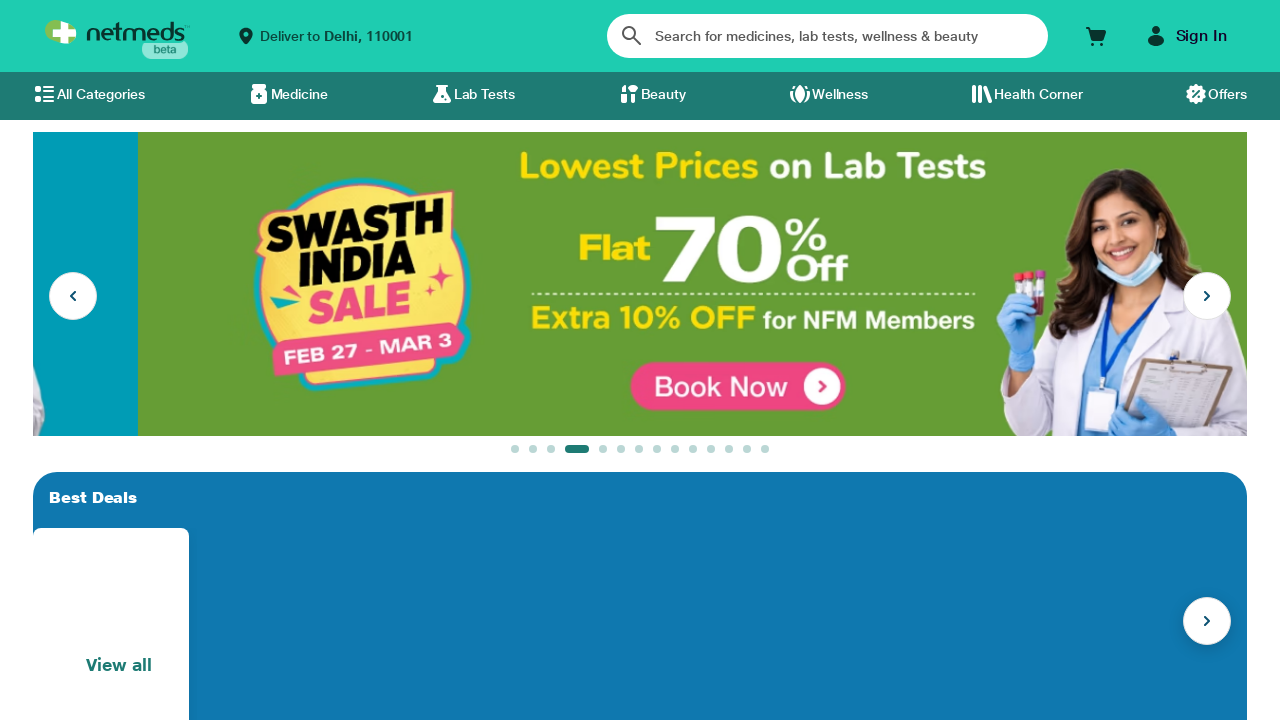

Waited for page DOM content to load on Netmeds homepage
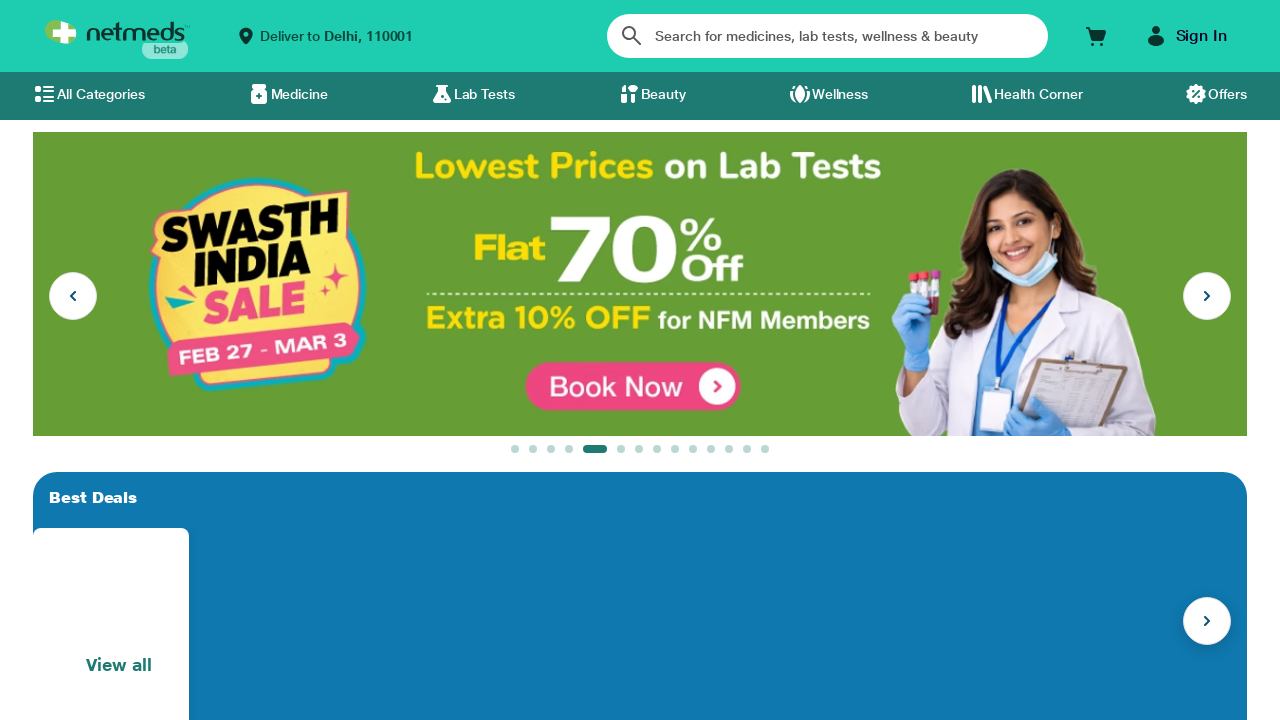

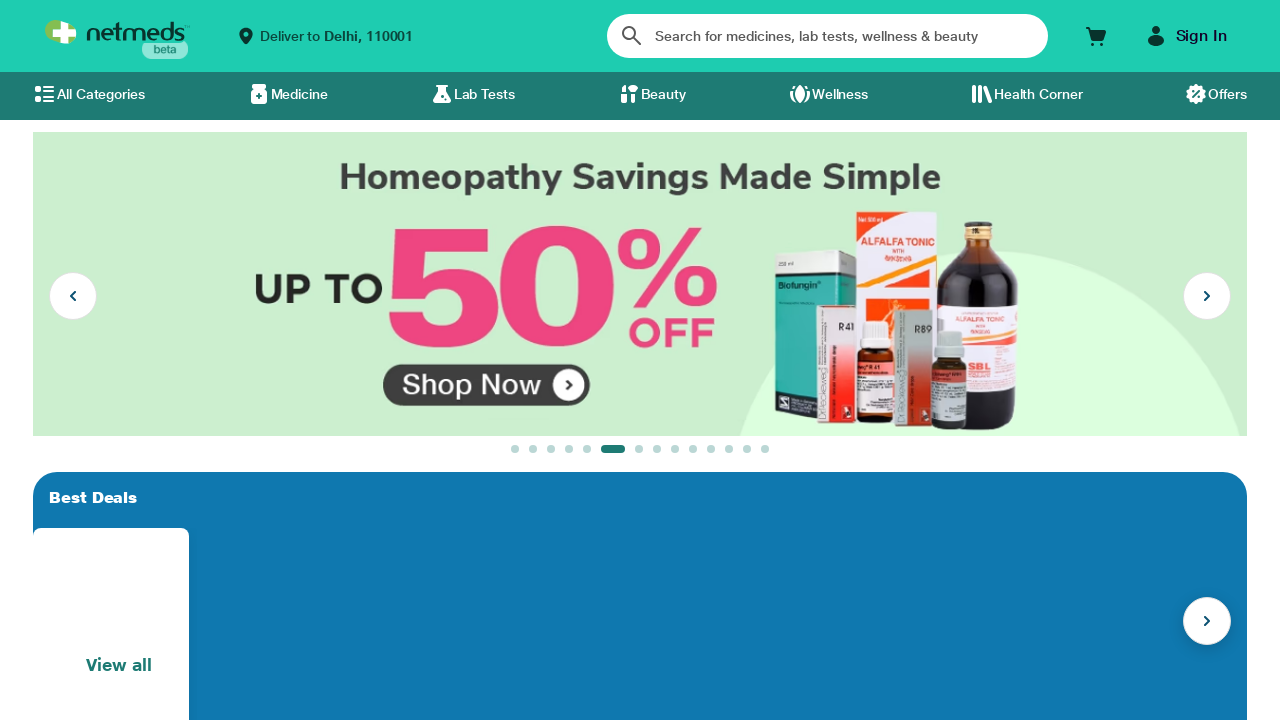